Tests password generation with special symbols in both master password and site name

Starting URL: http://angel.net/~nic/passwd.current.html

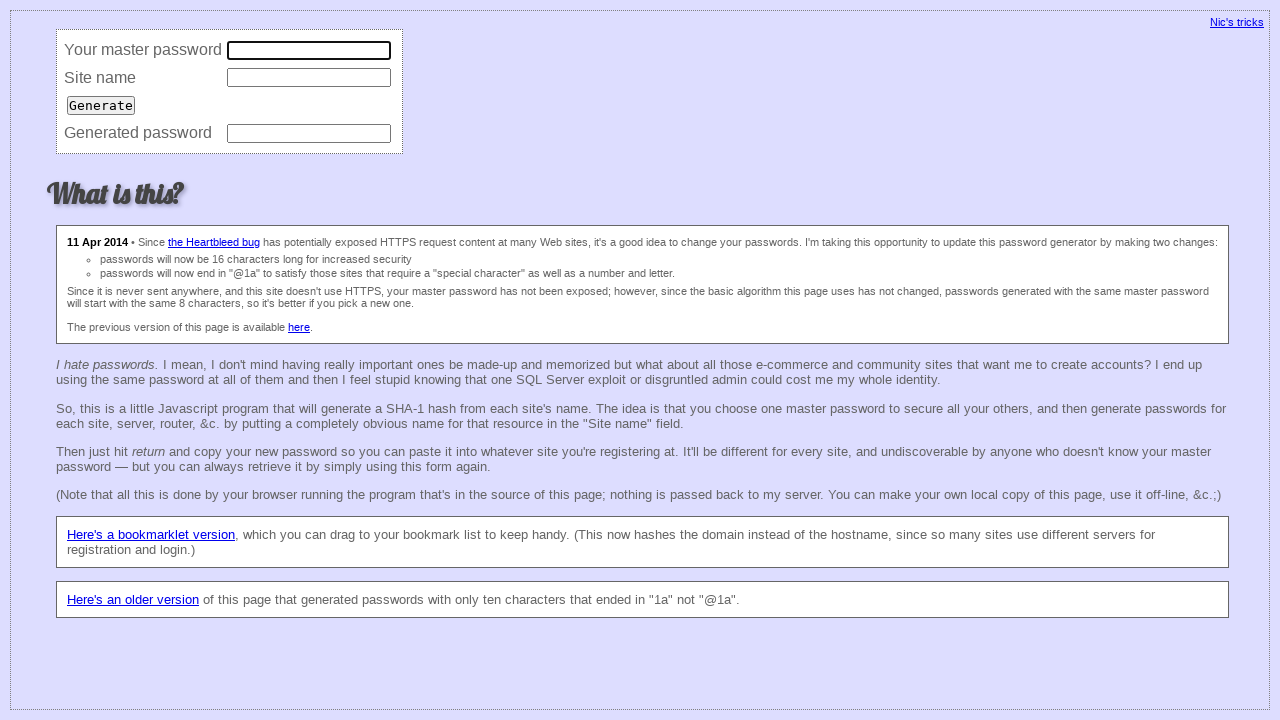

Cleared master password field on xpath=//td[text()='Your master password']/following::input[1]
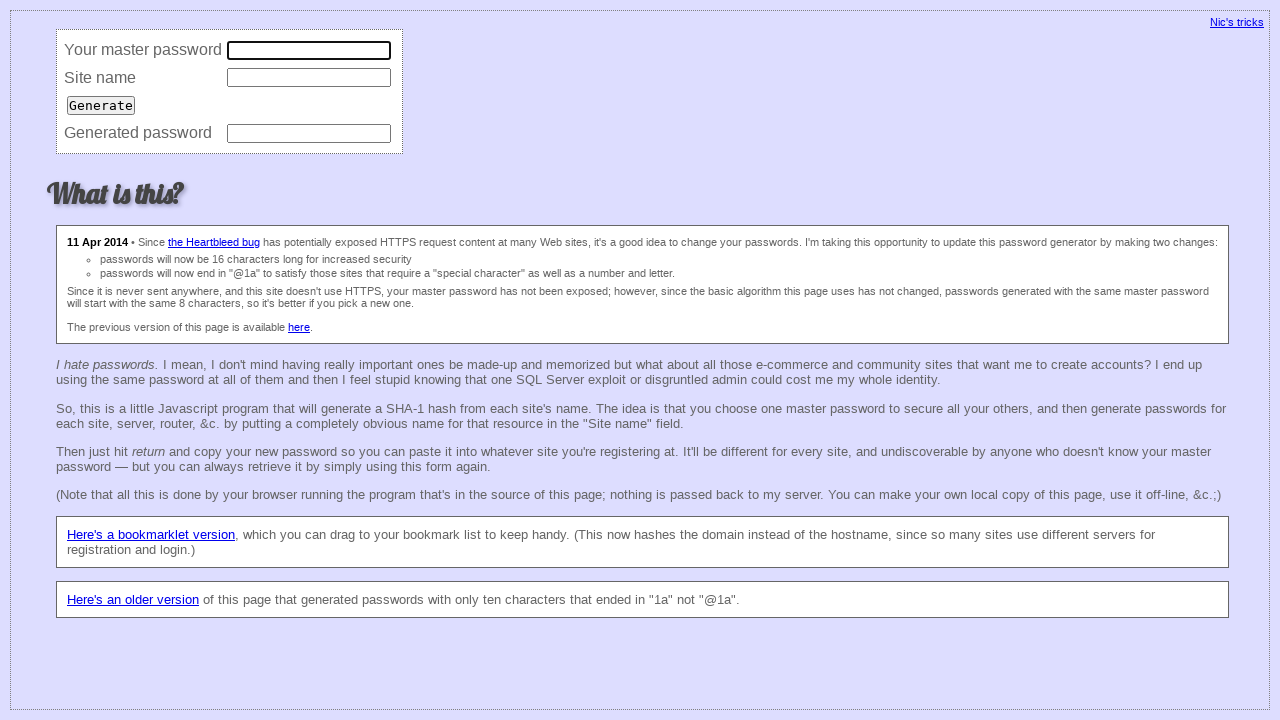

Filled master password field with special symbols '%^*&#$^&^???' on xpath=//td[text()='Your master password']/following::input[1]
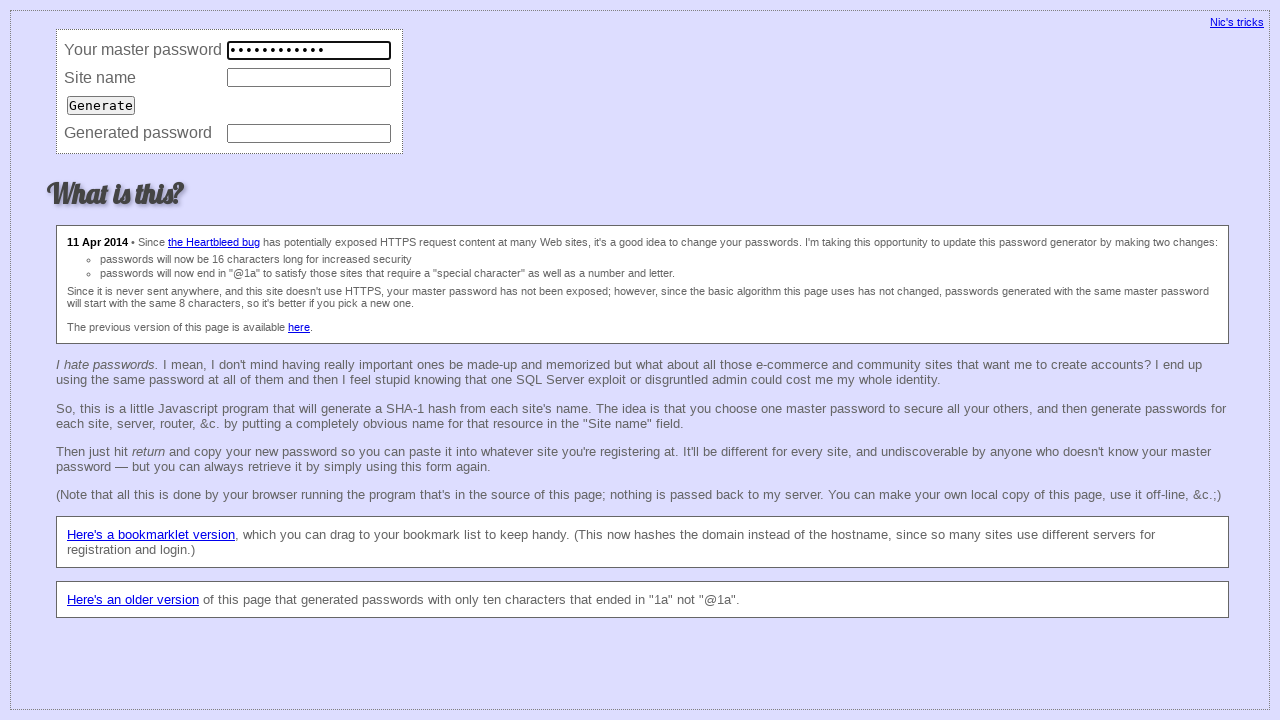

Cleared site name field on xpath=//td[text()='Site name']/following::input[1]
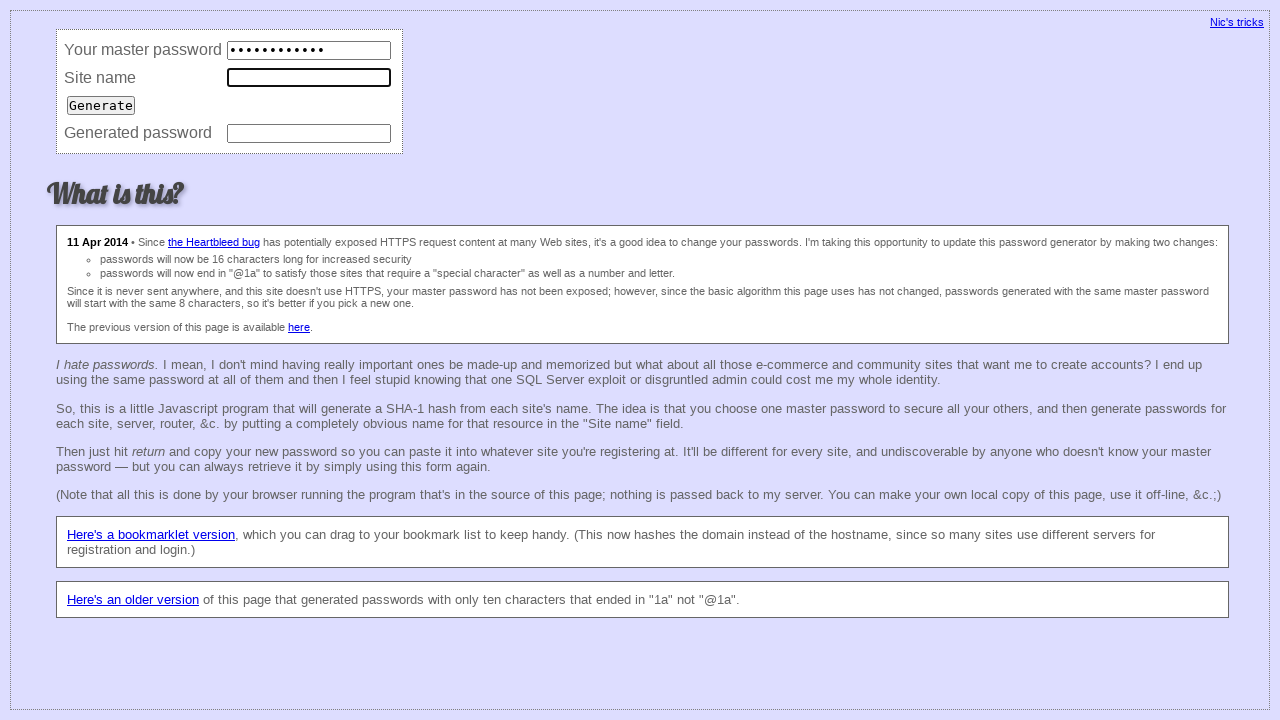

Filled site name field with special symbols '%^*&#$^&^???' on xpath=//td[text()='Site name']/following::input[1]
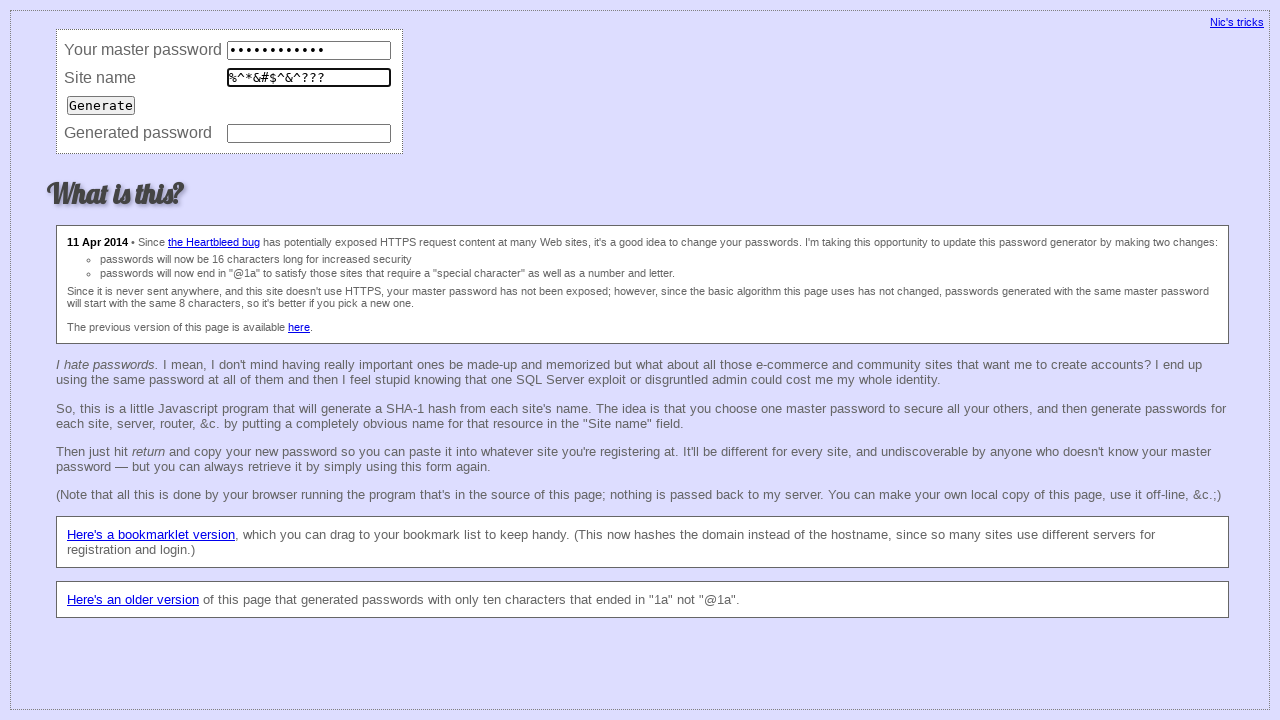

Clicked generate button at (101, 105) on xpath=//td[text()='Site name']/following::input[2]
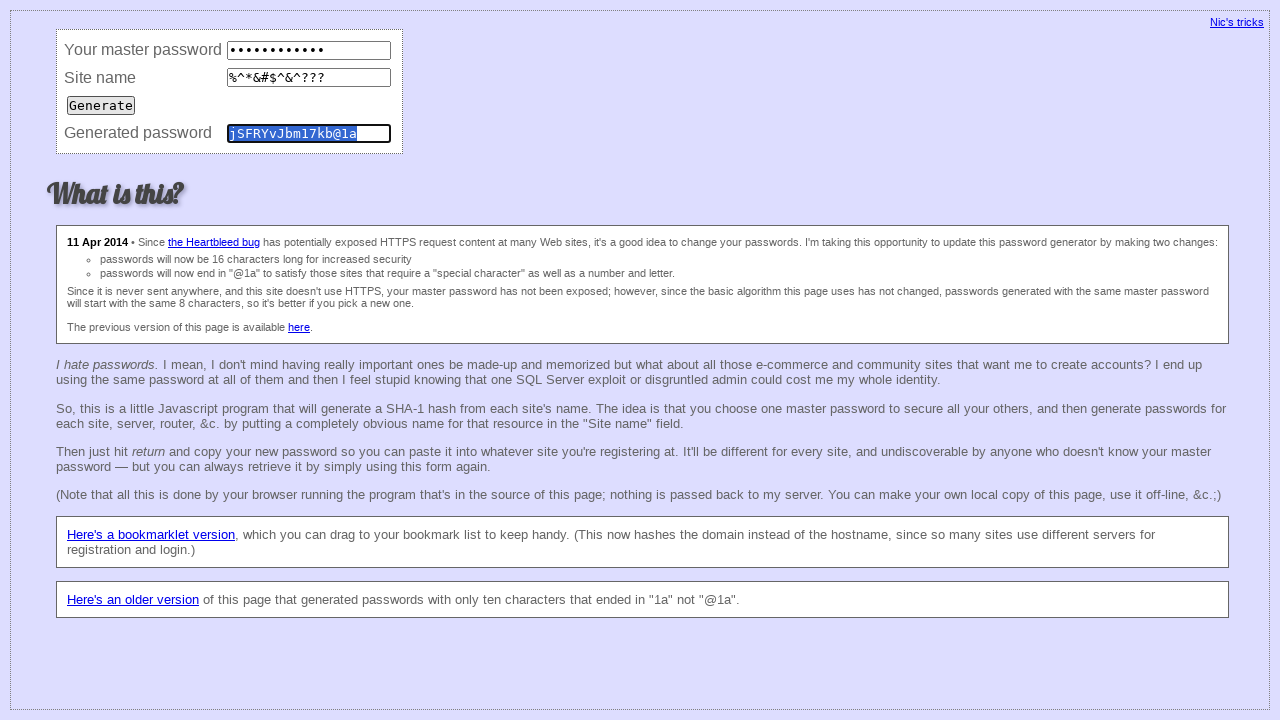

Generated password field appeared
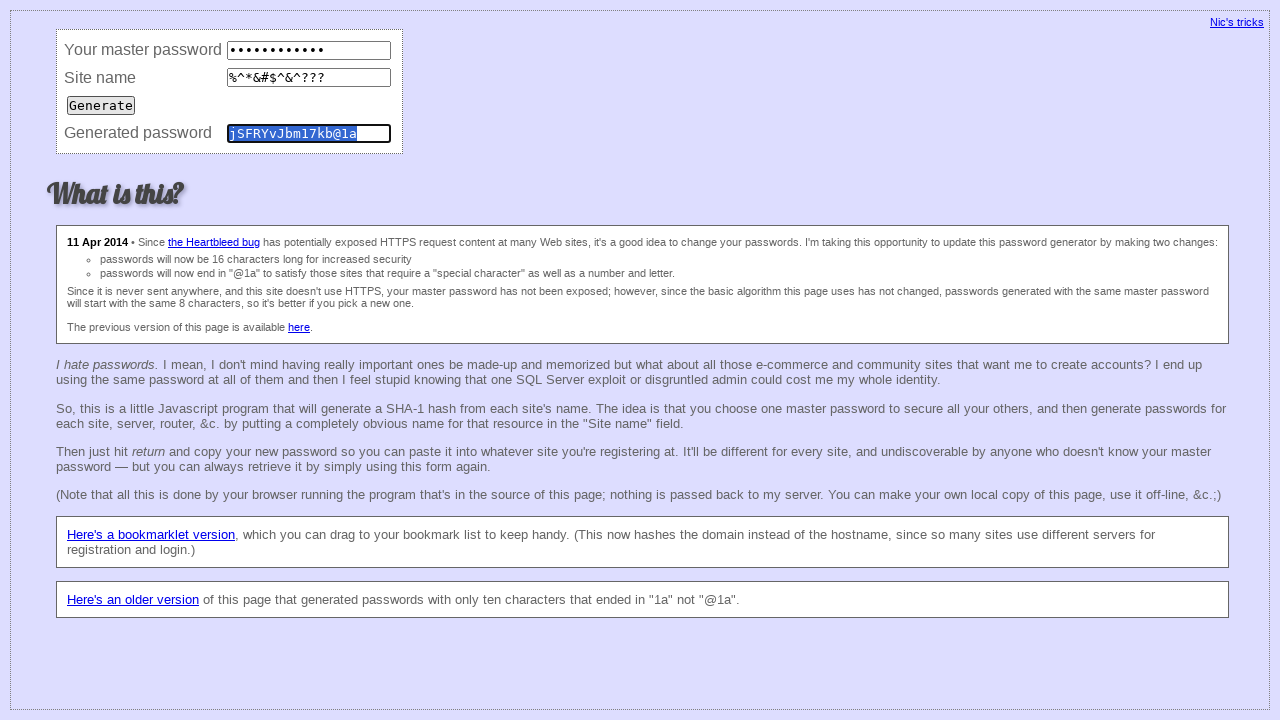

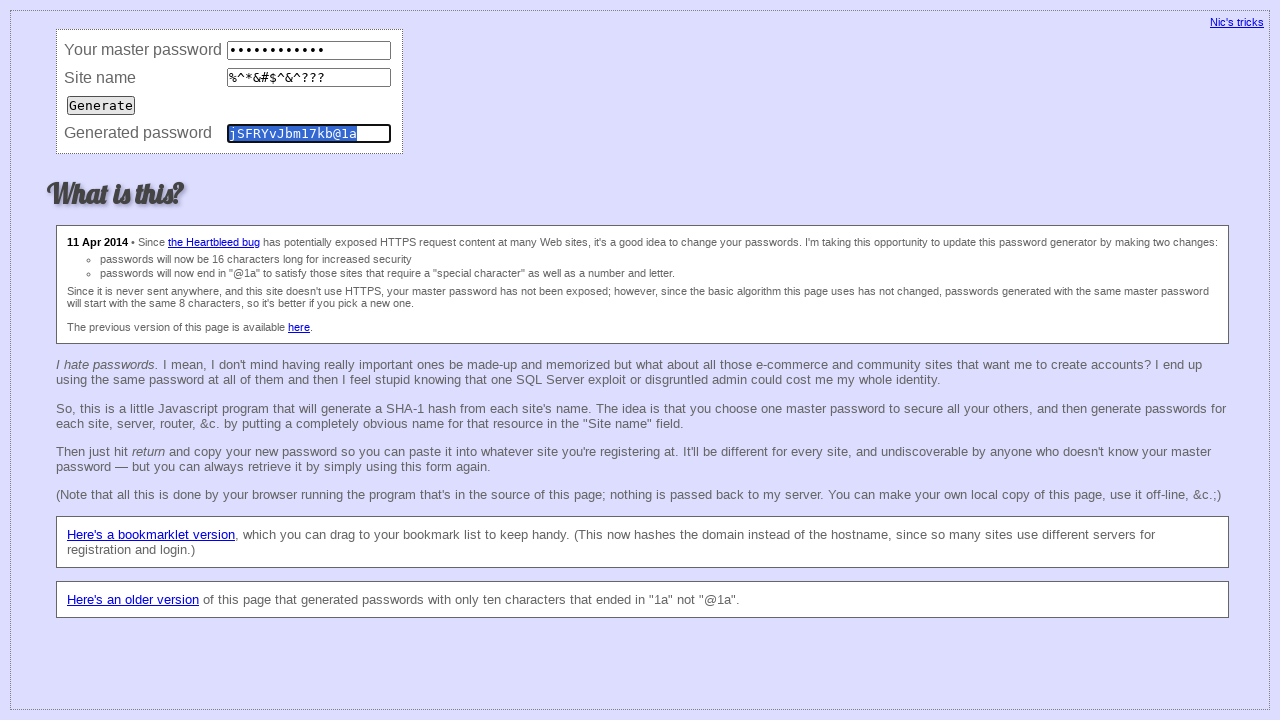